Navigates to Best Buy GPU product pages and checks for the presence of add-to-cart button to verify product page functionality

Starting URL: https://www.bestbuy.com/site/nvidia-geforce-rtx-3080-10gb-gddr6x-pci-express-4-0-graphics-card-titanium-and-black/6429440.p?skuId=6429440

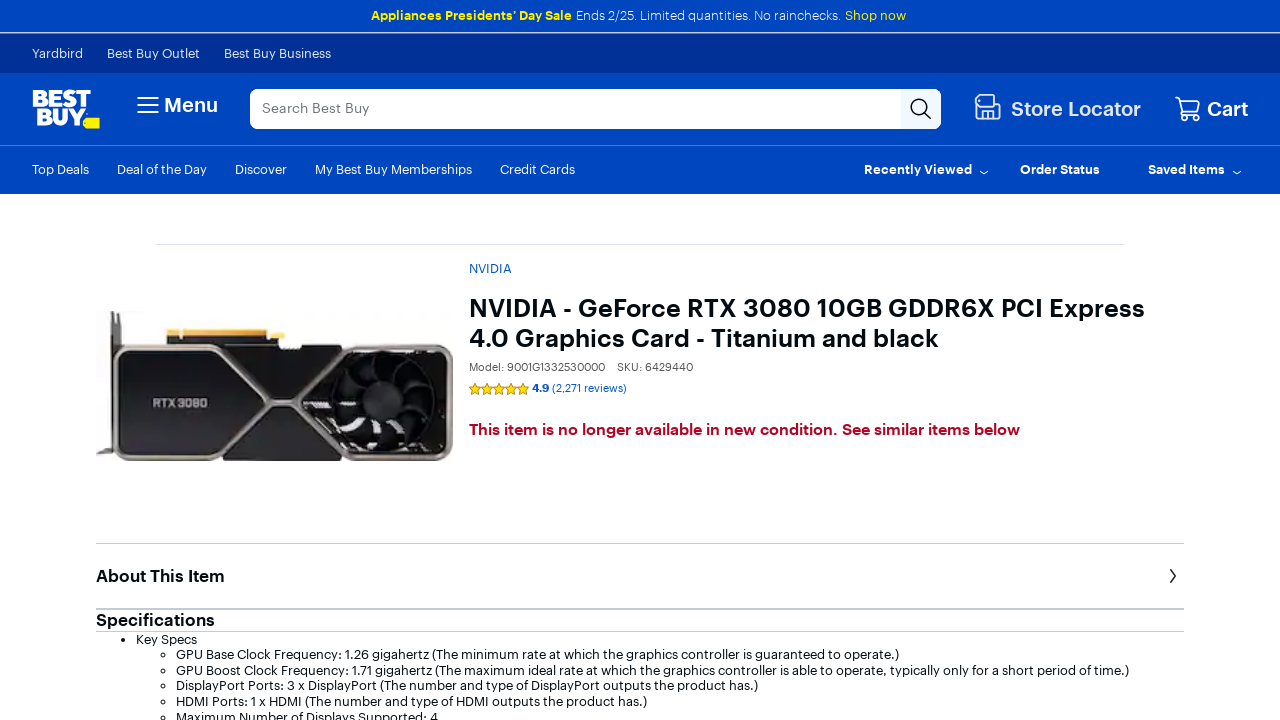

Navigated to EVGA RTX 3080 XC3 Ultra Gaming product page
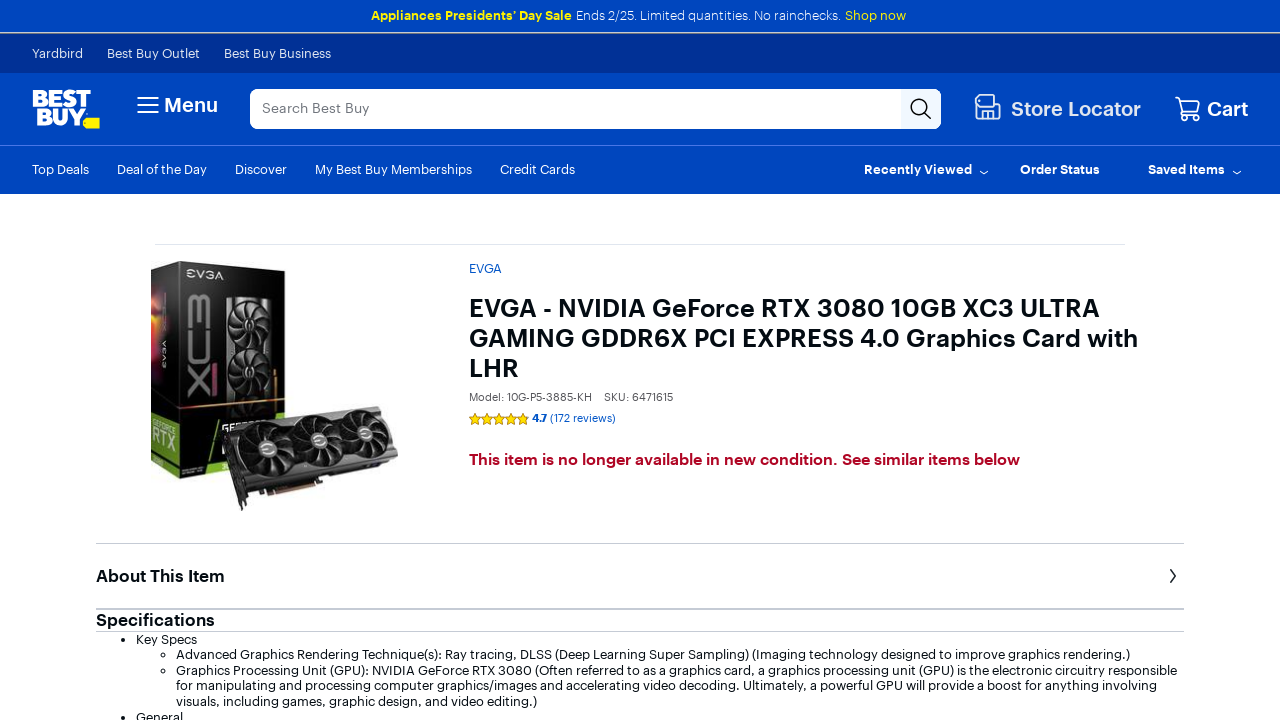

Waited for EVGA RTX 3080 page to load completely
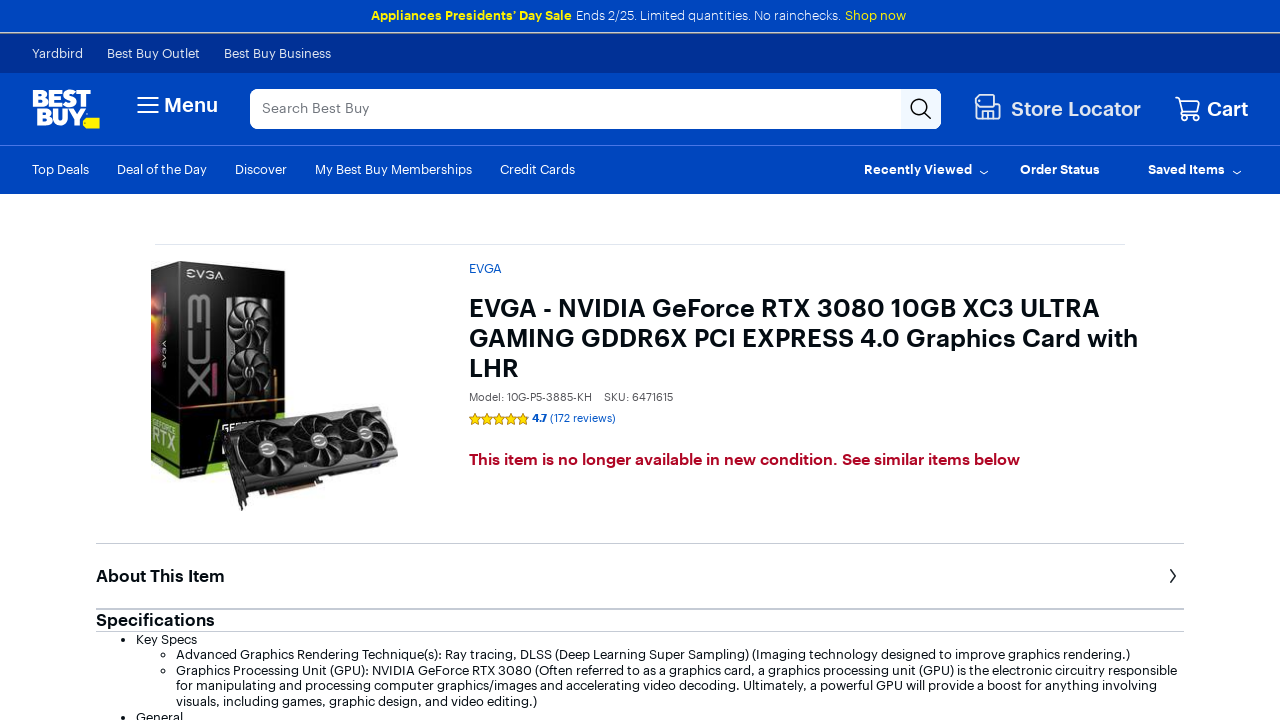

Navigated to NVIDIA RTX 3080 Ti product page
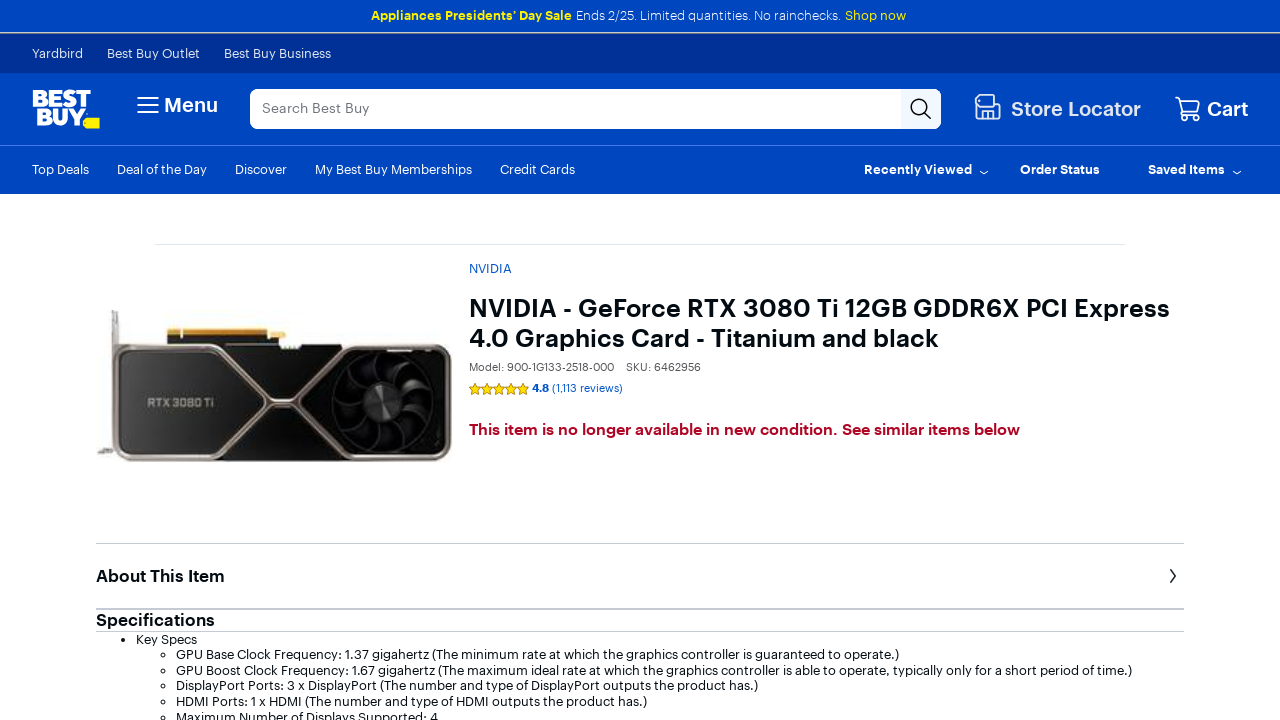

Waited for NVIDIA RTX 3080 Ti page to load completely
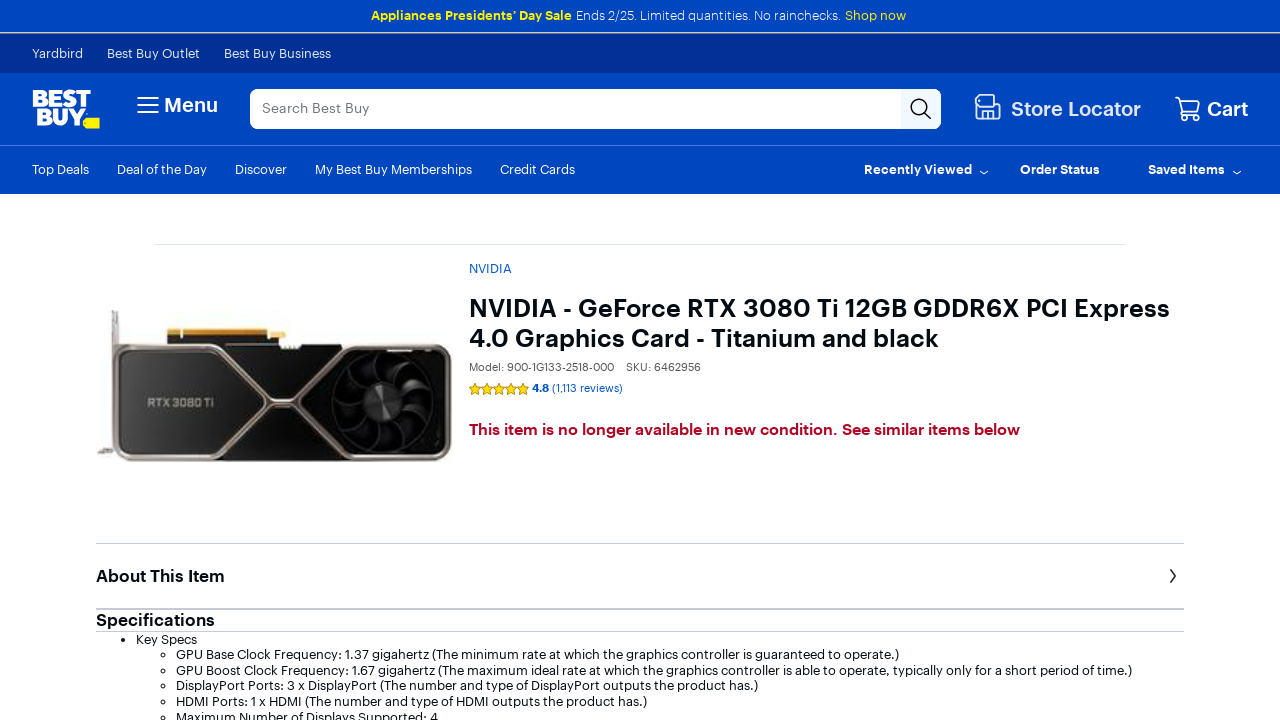

Navigated to EVGA RTX 3080 Ti FTW3 Ultra Gaming product page
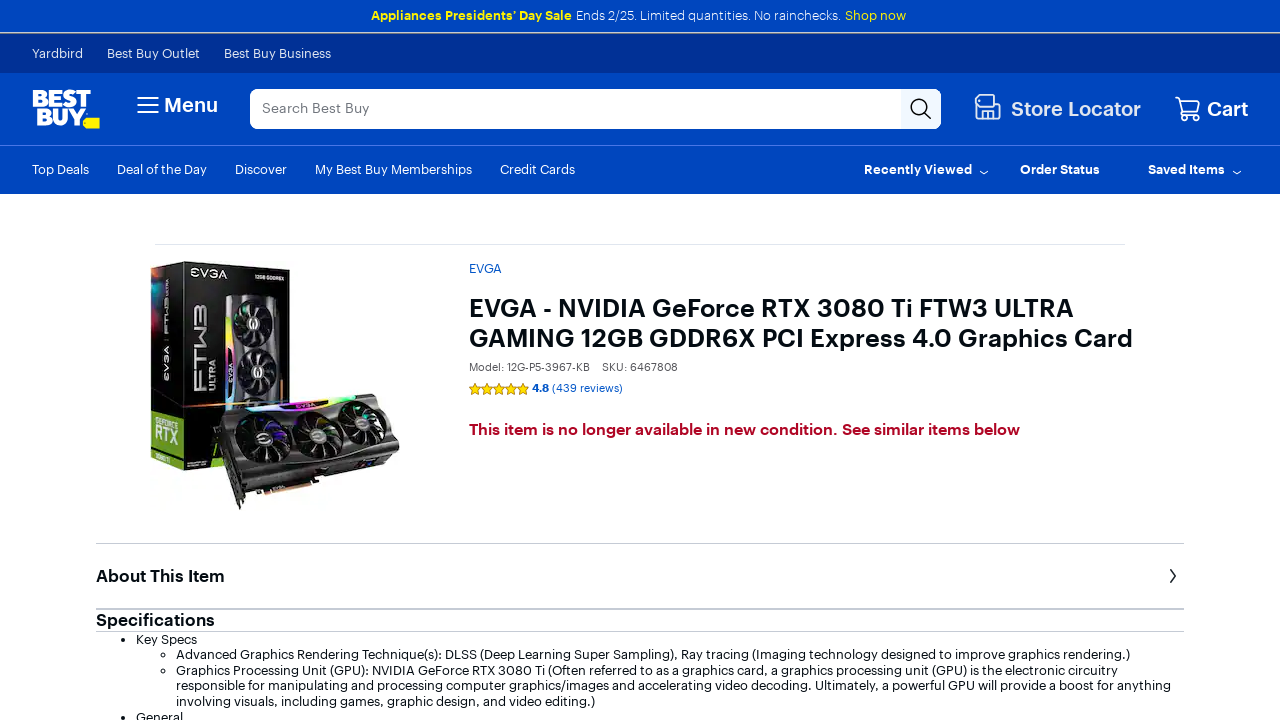

Waited for EVGA RTX 3080 Ti FTW3 page to load completely
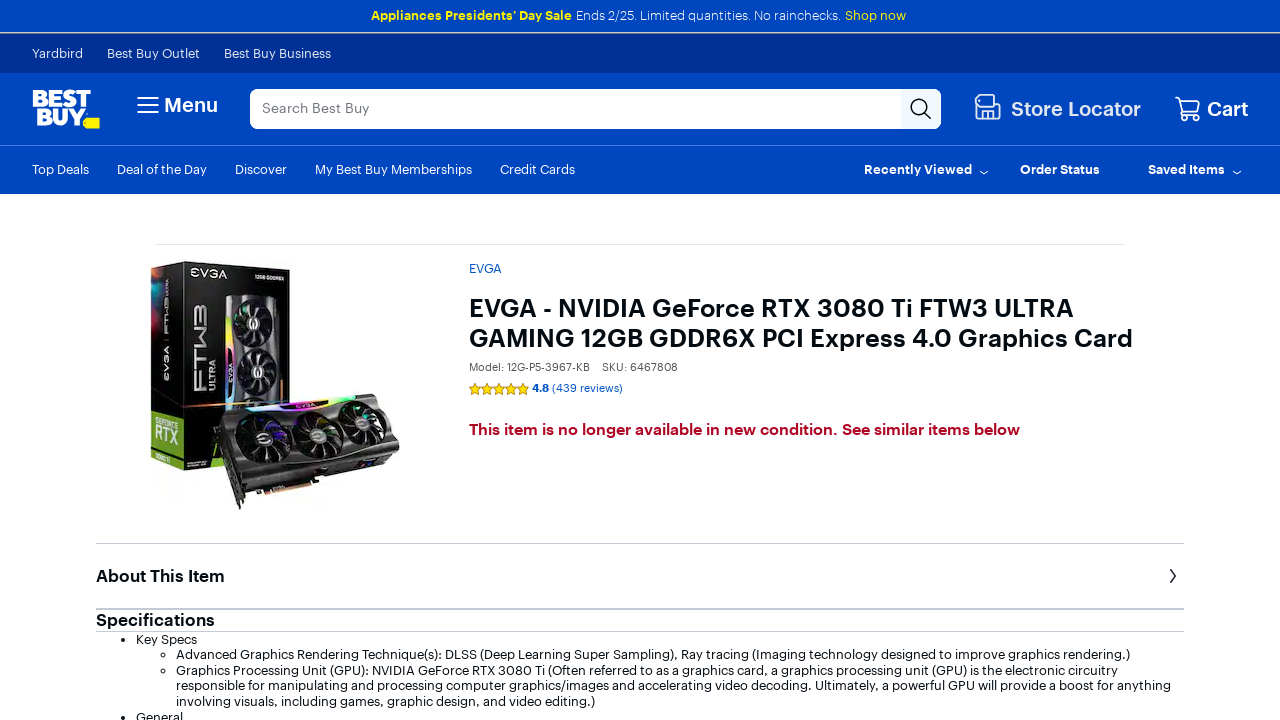

Navigated to Gigabyte RTX 3080 Ti Gaming OC product page
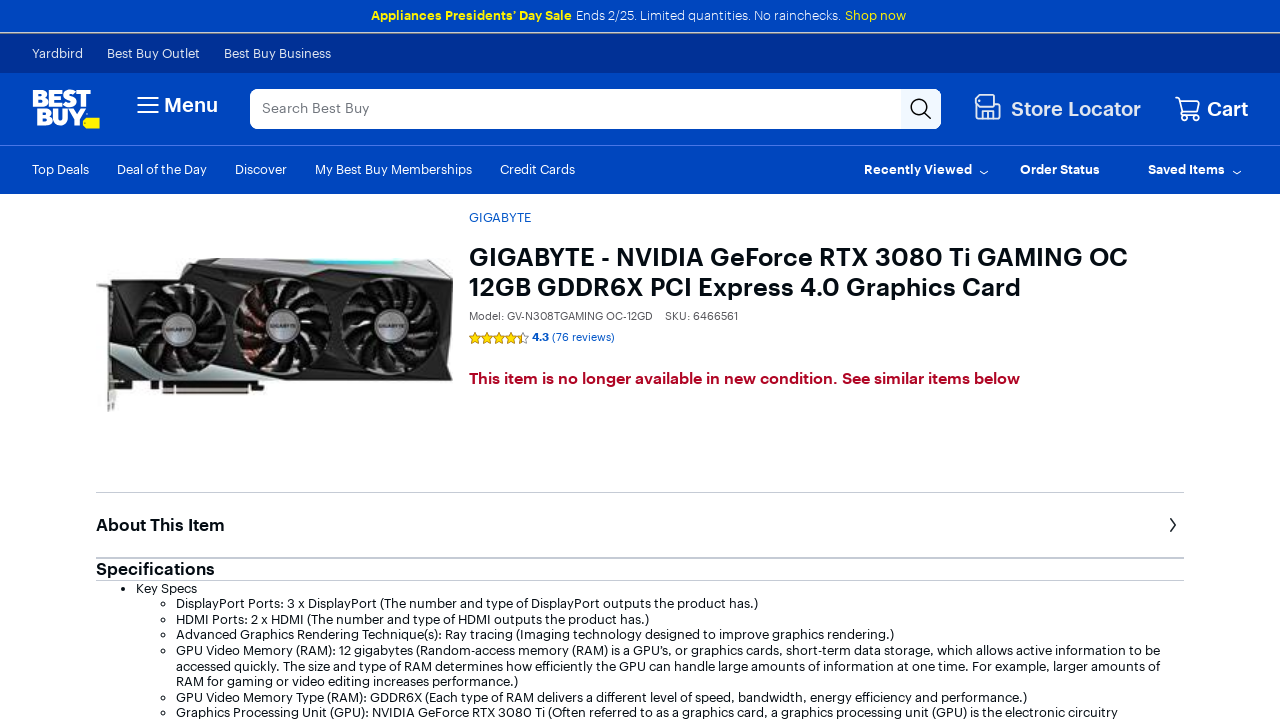

Waited for Gigabyte RTX 3080 Ti page to load completely
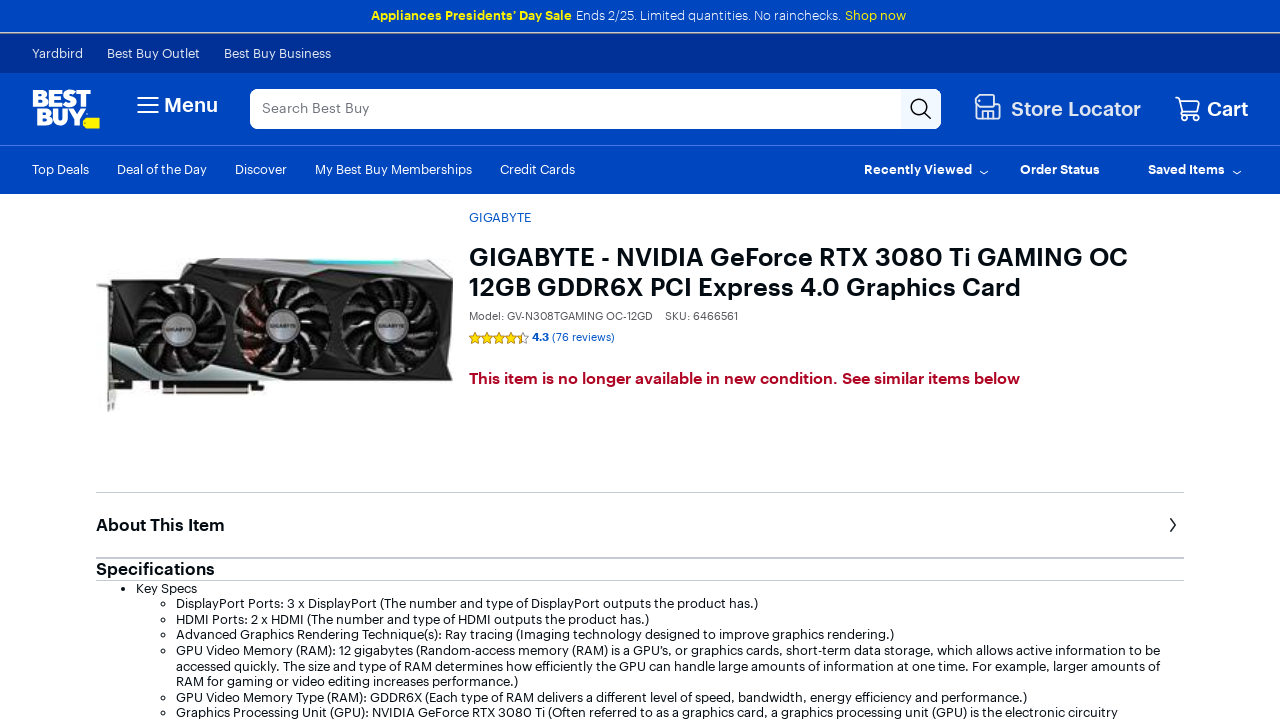

Navigated to NVIDIA RTX 3090 product page
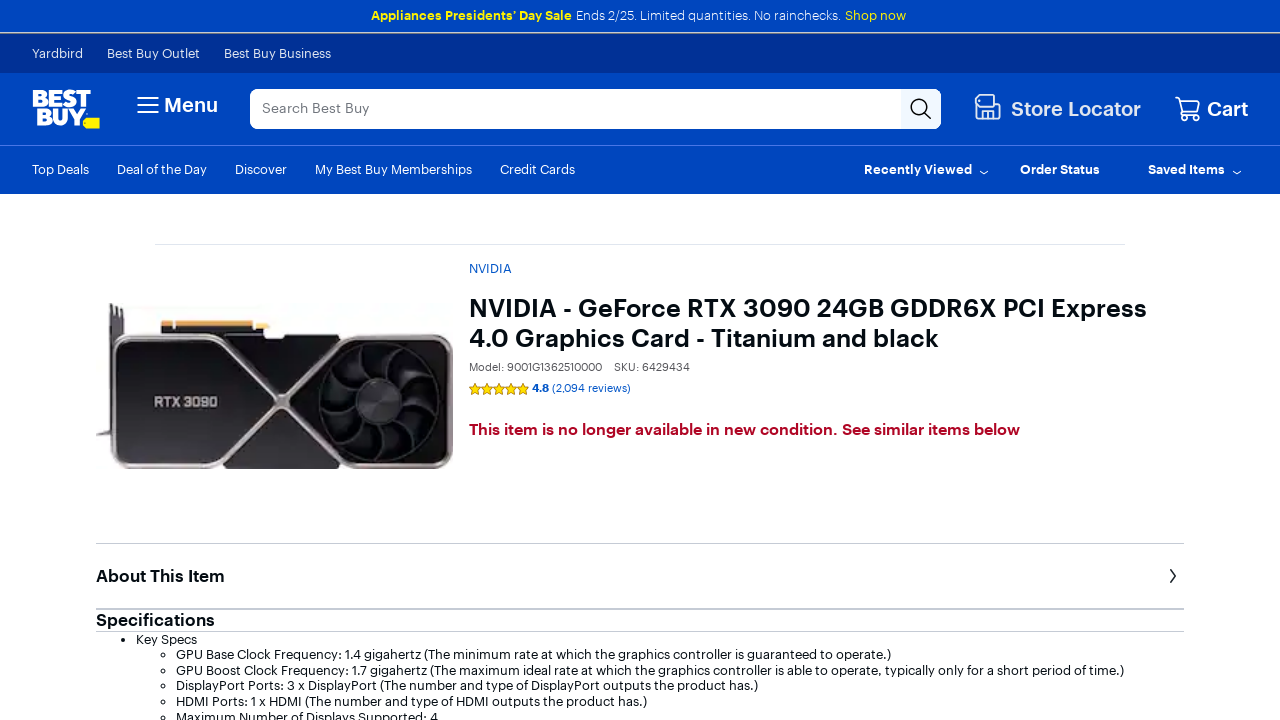

Waited for NVIDIA RTX 3090 page to load completely
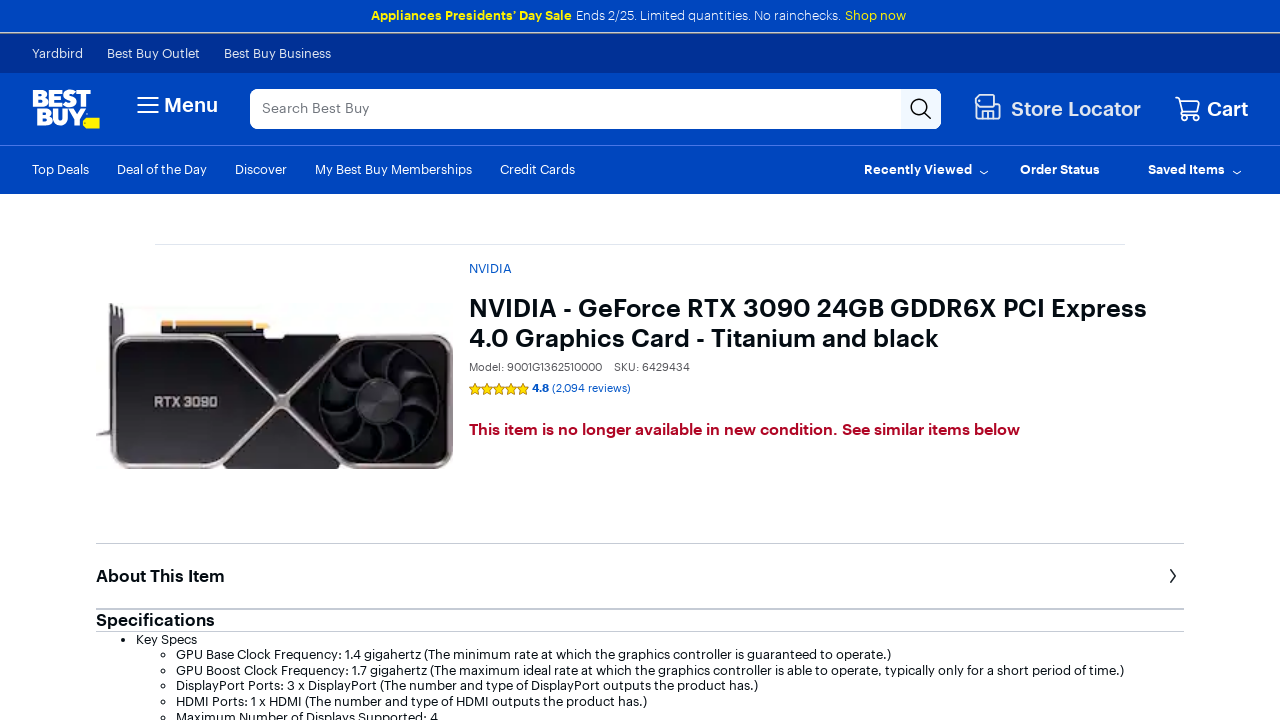

Add-to-cart button not found on RTX 3090 page - product may be out of stock
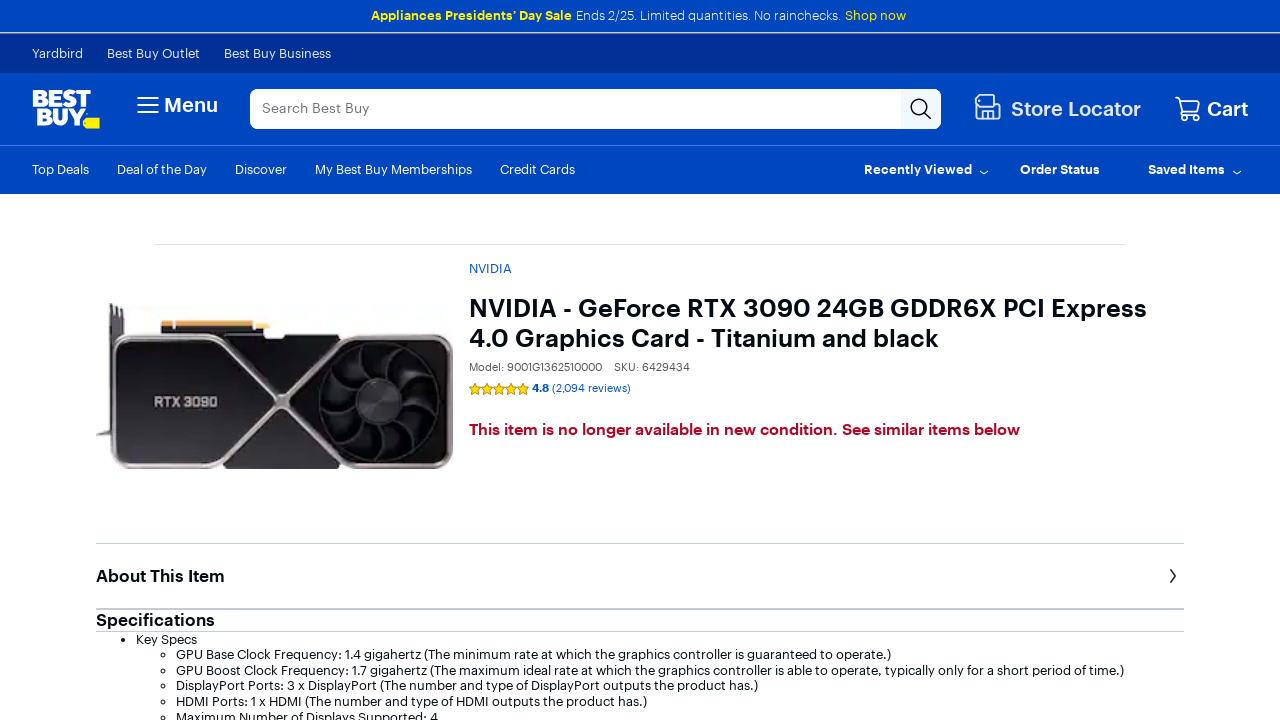

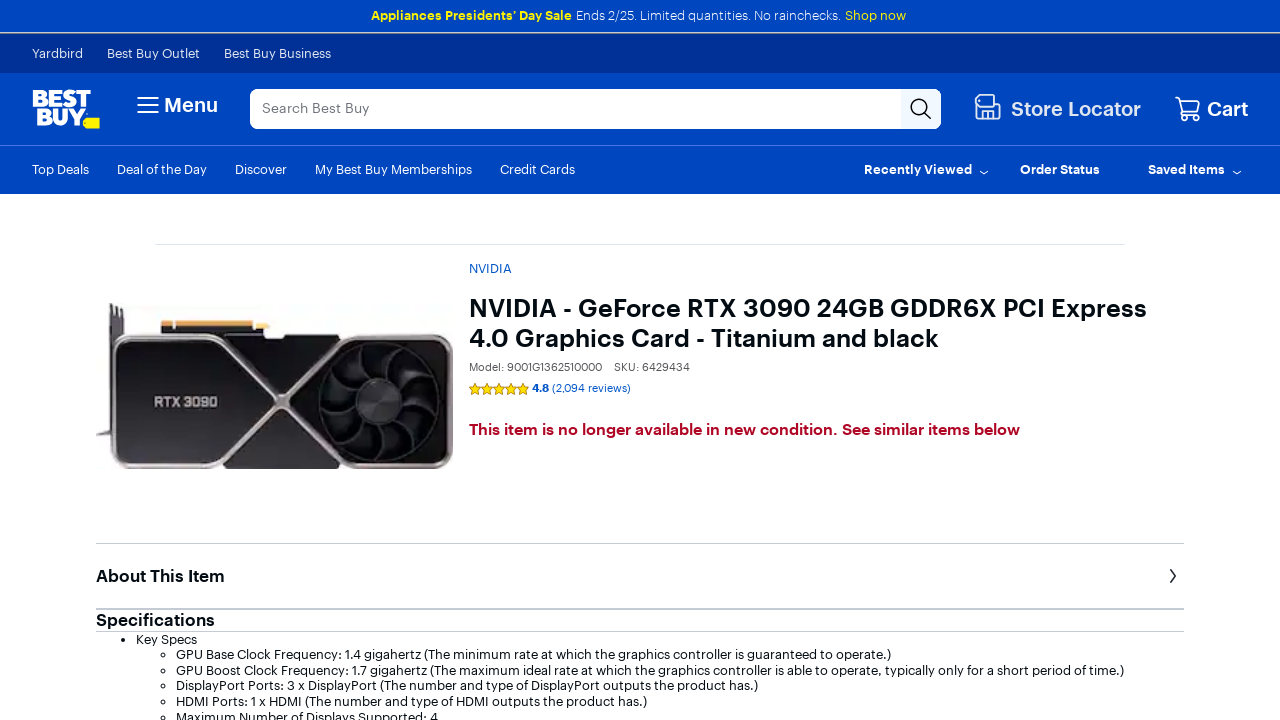